Tests multiple window handling by clicking a link that opens a new window, then switching between the original and new windows using index-based window handle access, and verifying page titles.

Starting URL: http://the-internet.herokuapp.com/windows

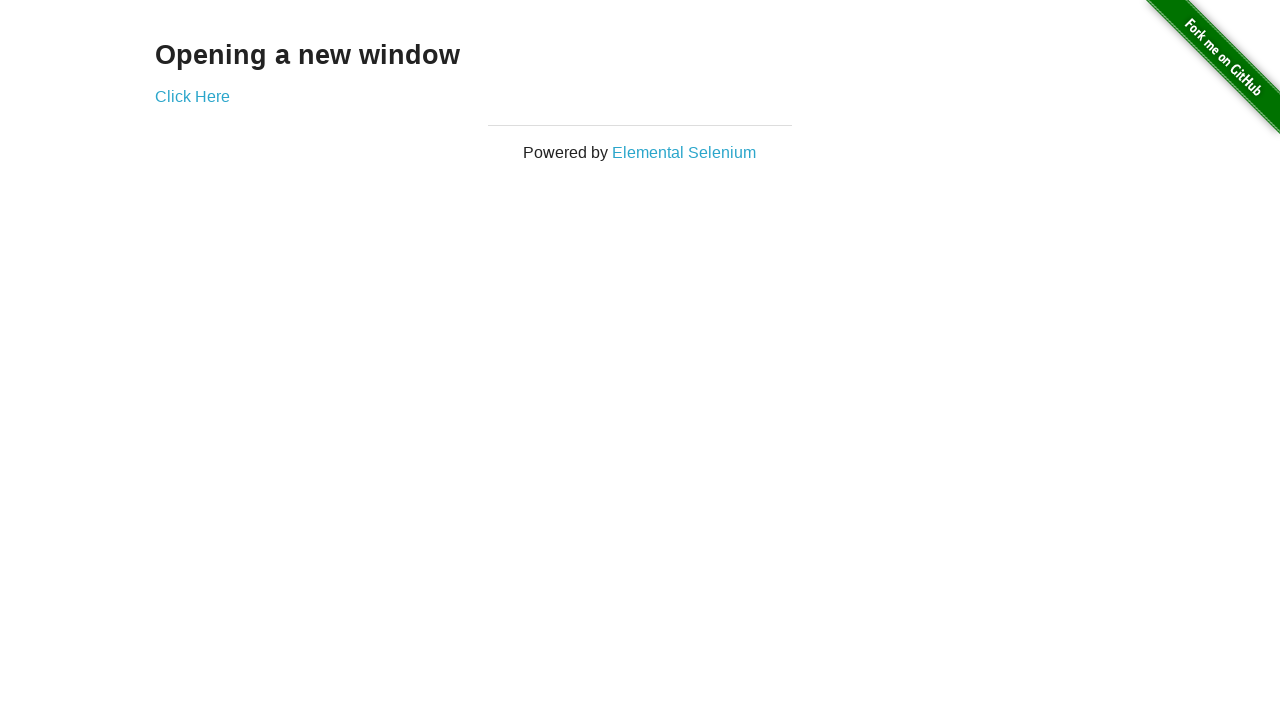

Clicked link to open a new window at (192, 96) on .example a
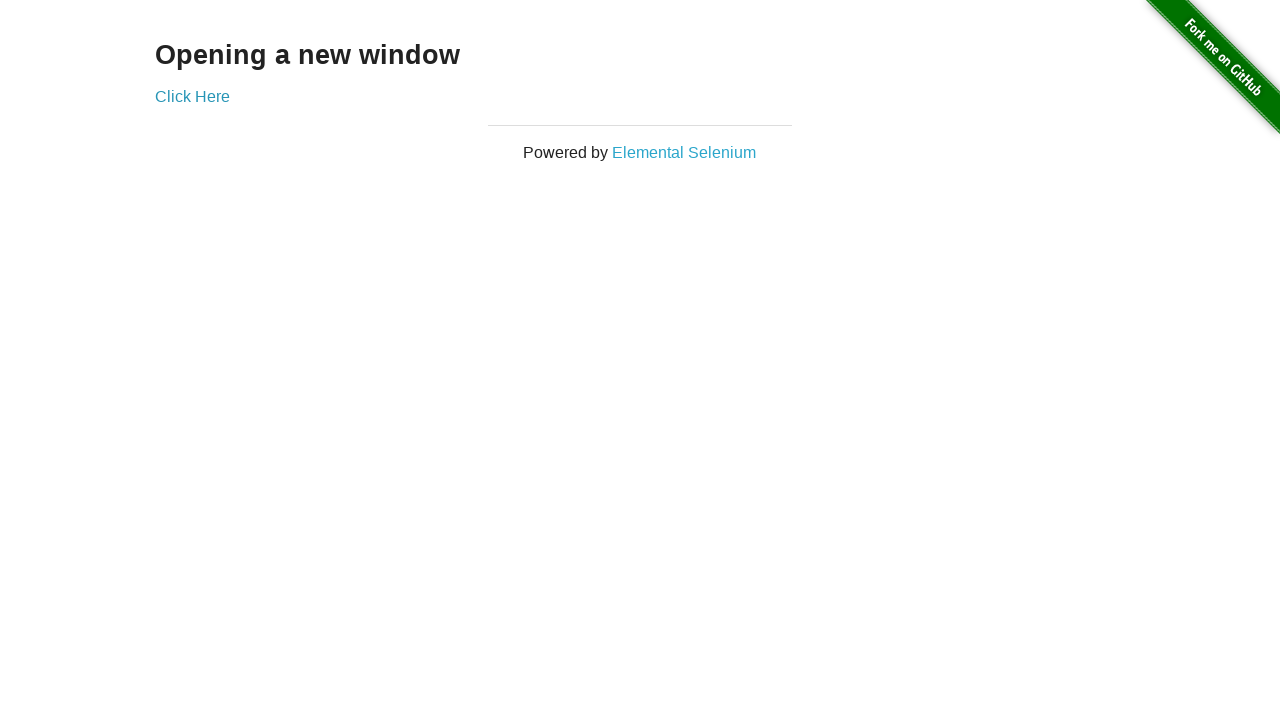

Waited 1 second for new window to open
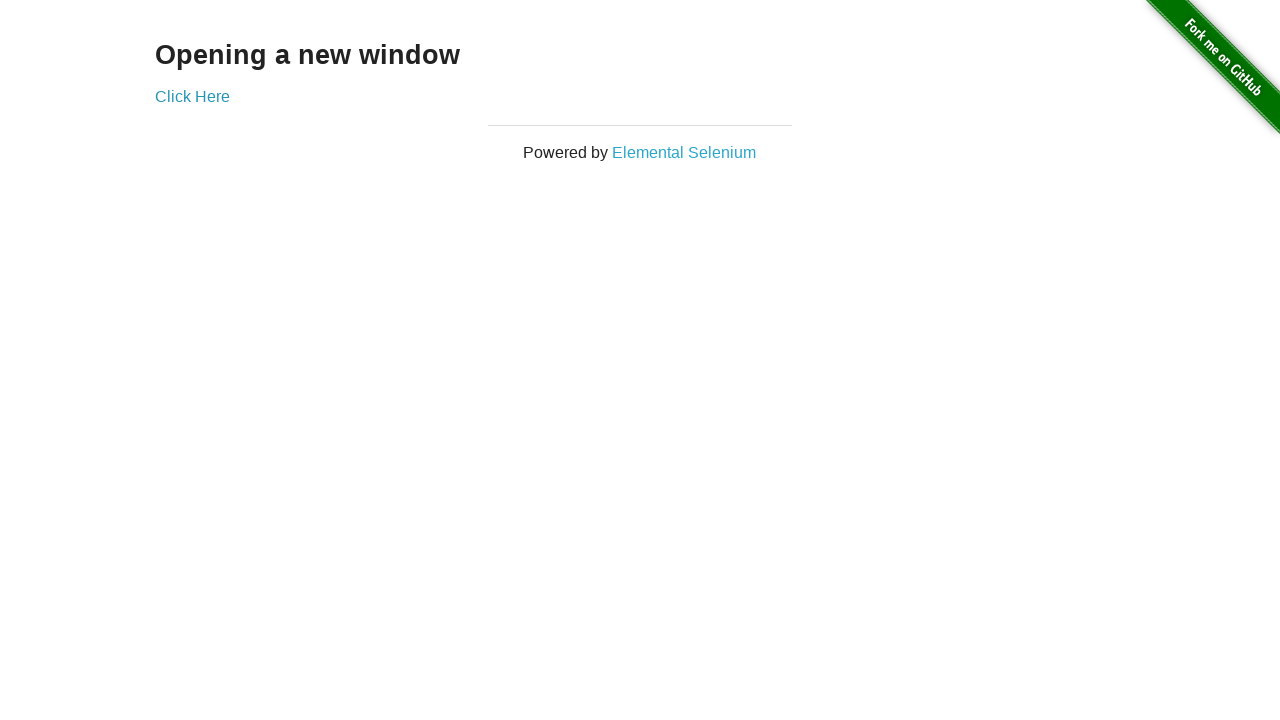

Retrieved all pages from context
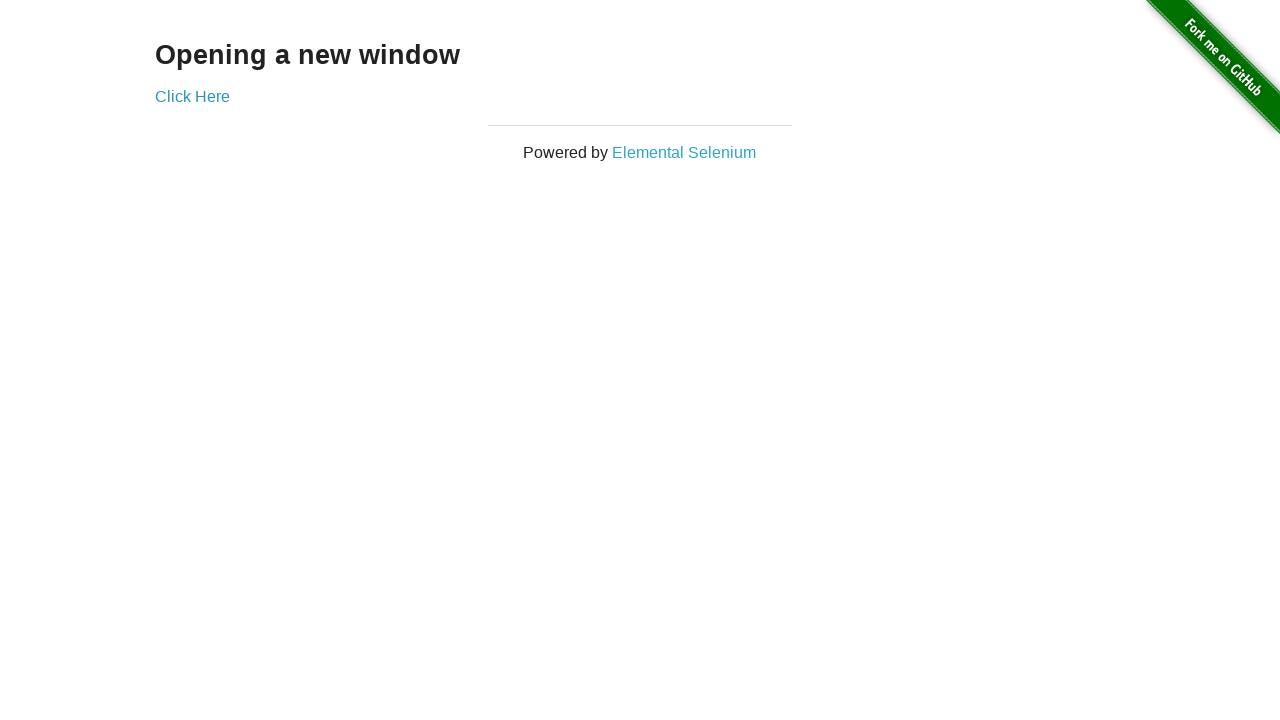

Selected first page (original window)
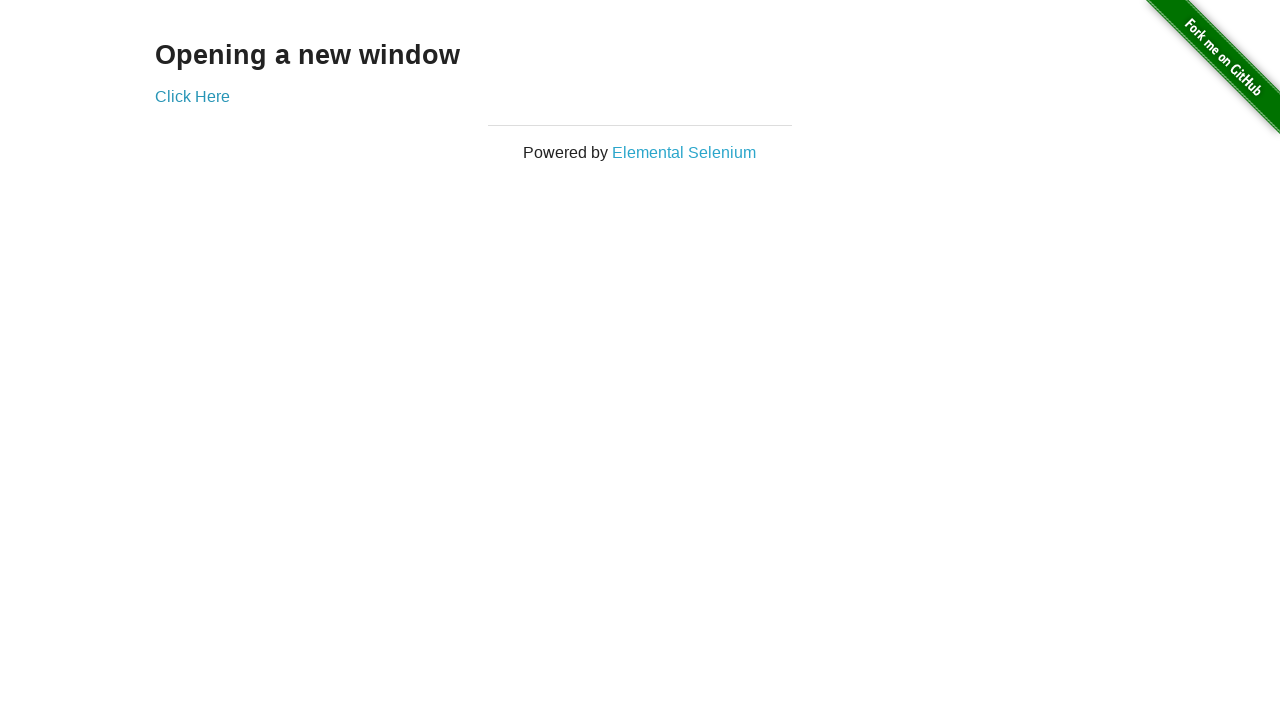

Verified first page title is not 'New Window'
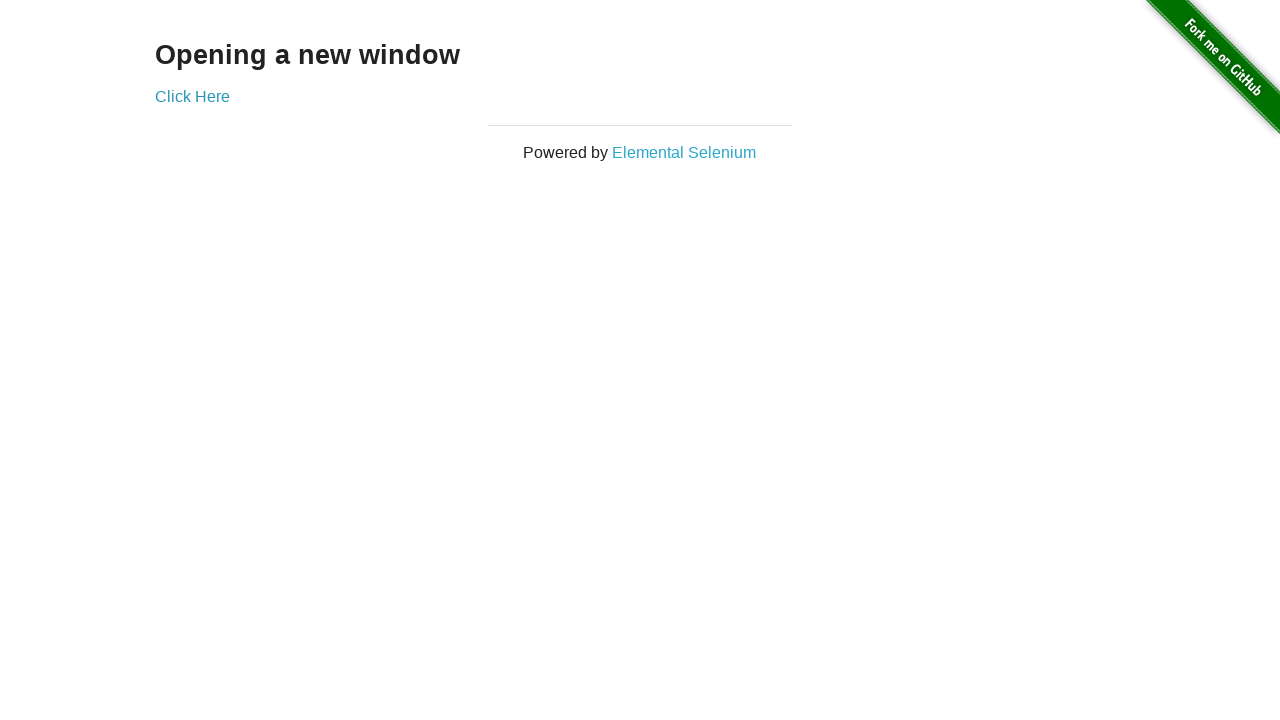

Selected last page (new window)
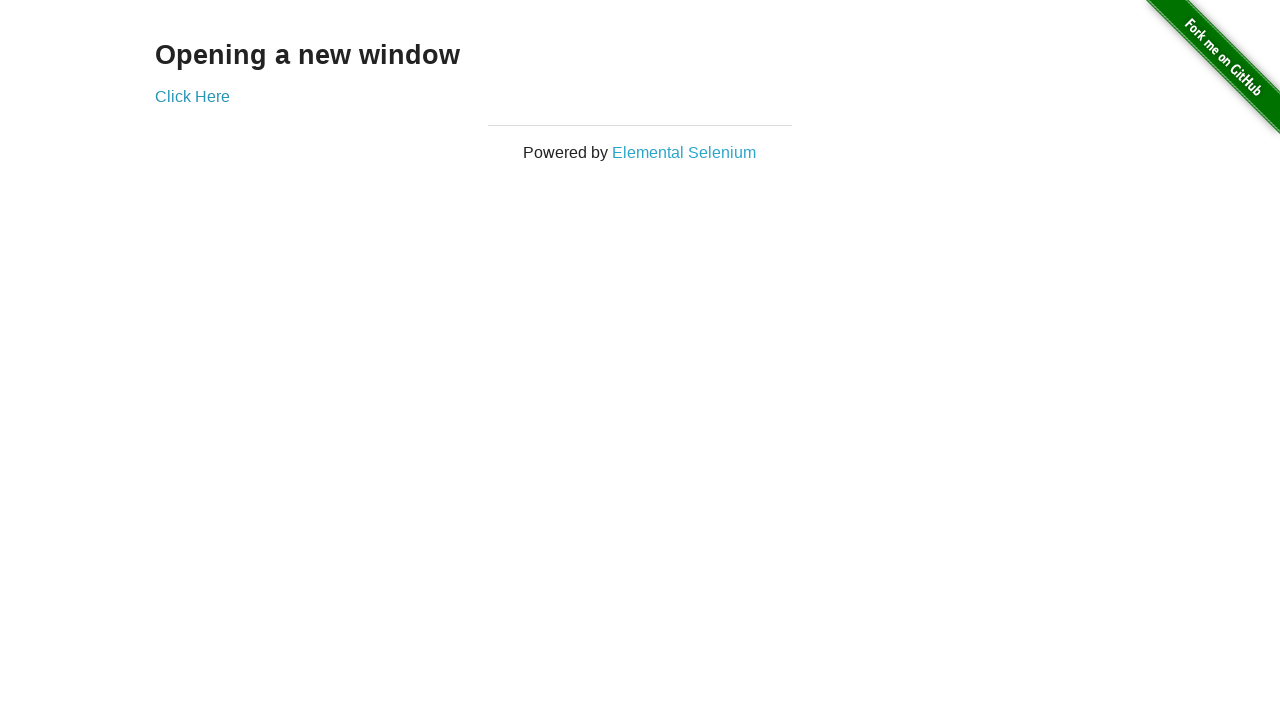

Brought new window to front
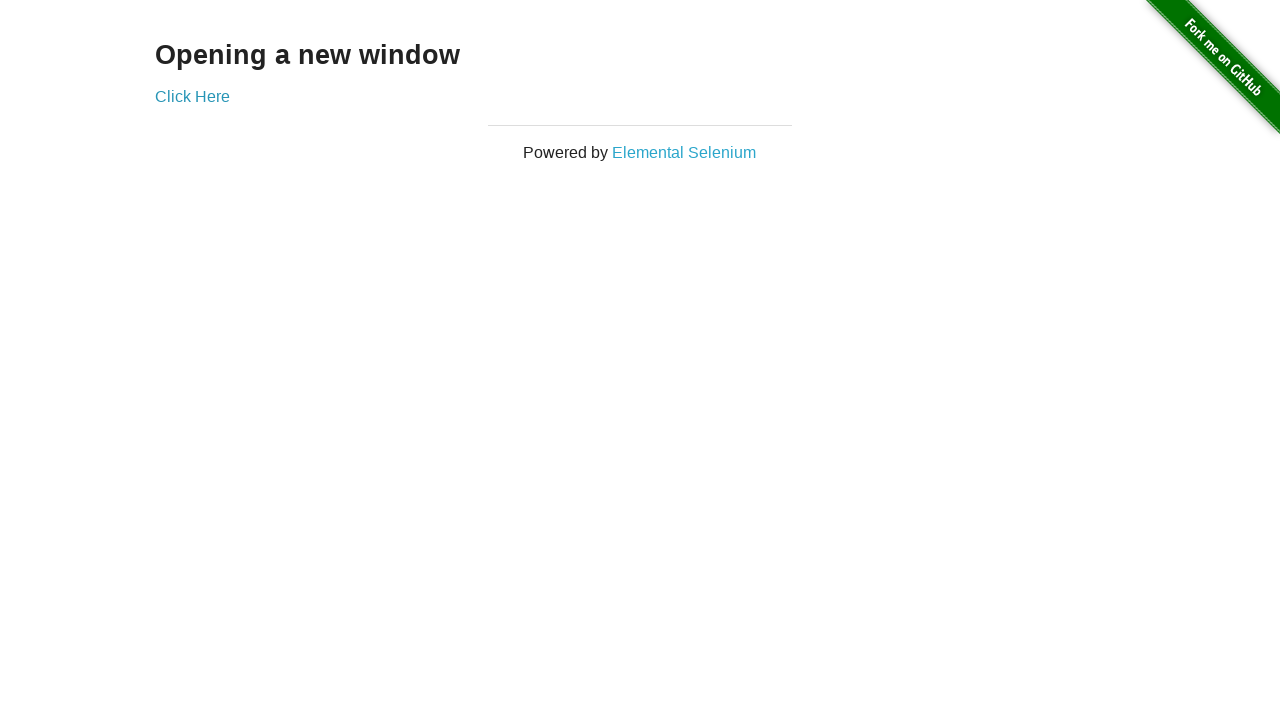

Verified new page title is 'New Window'
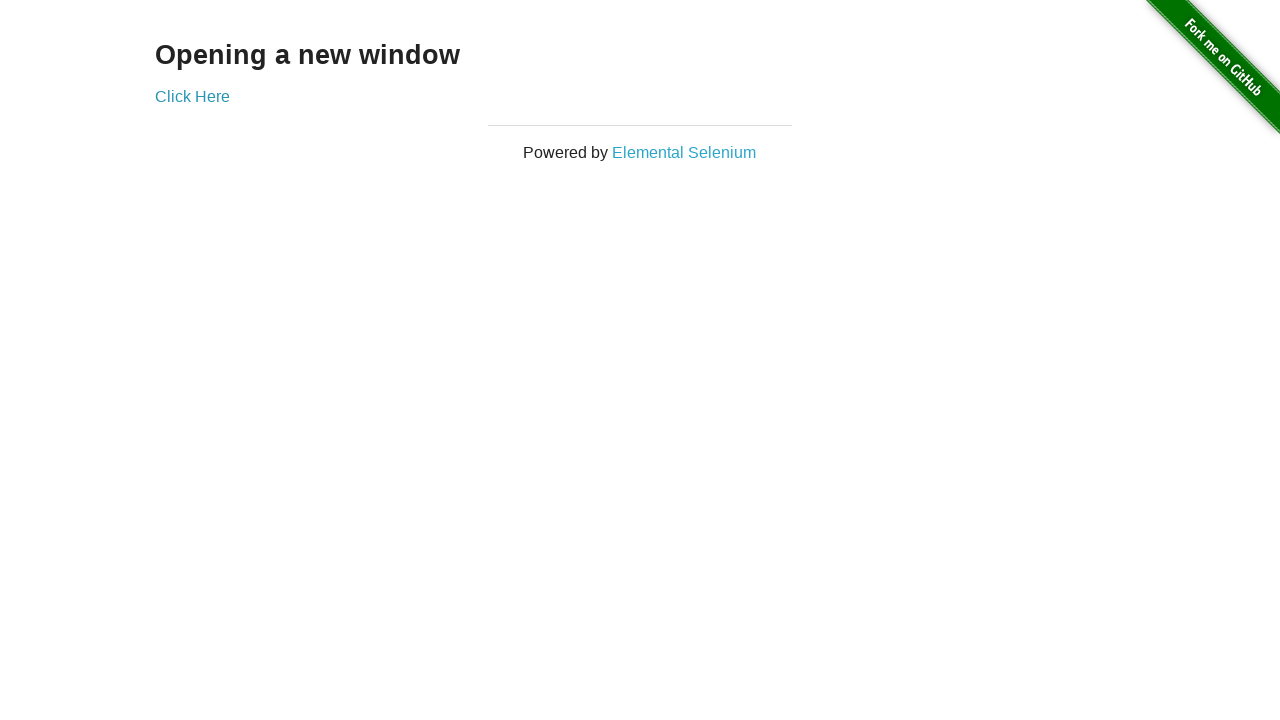

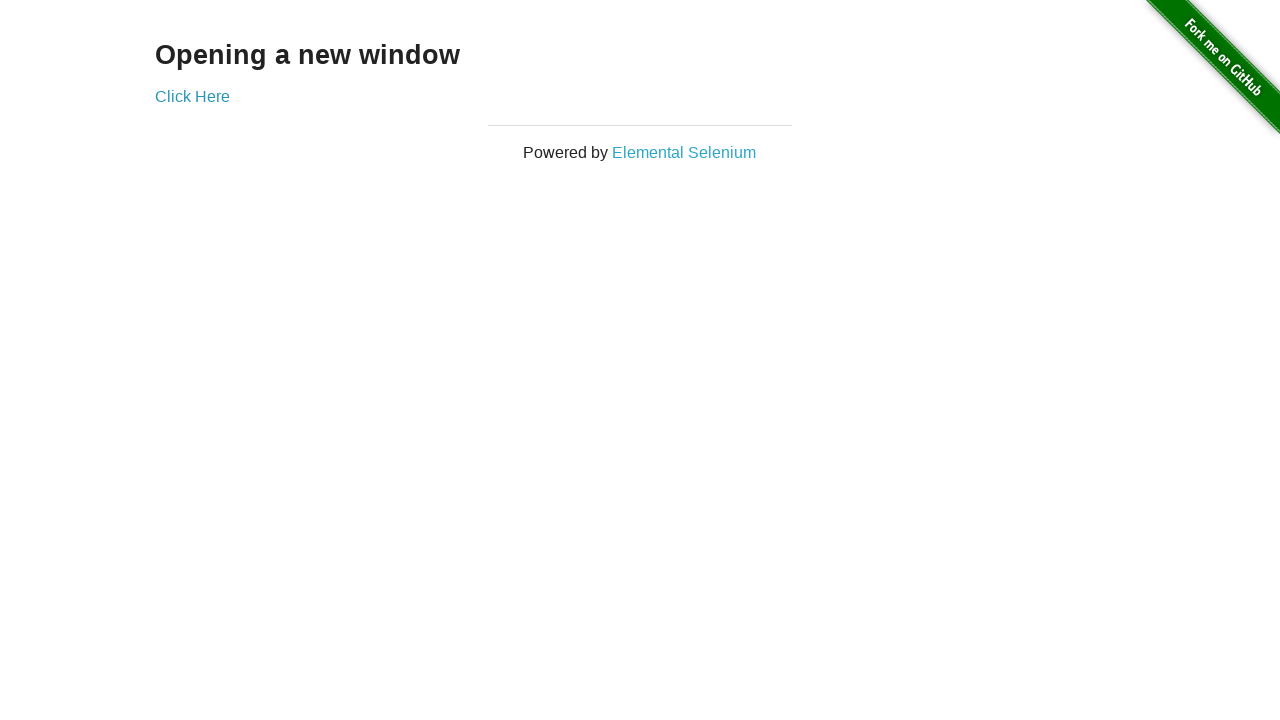